Finds and clicks on a link with calculated text value, then fills out a registration form with personal information

Starting URL: http://suninjuly.github.io/find_link_text

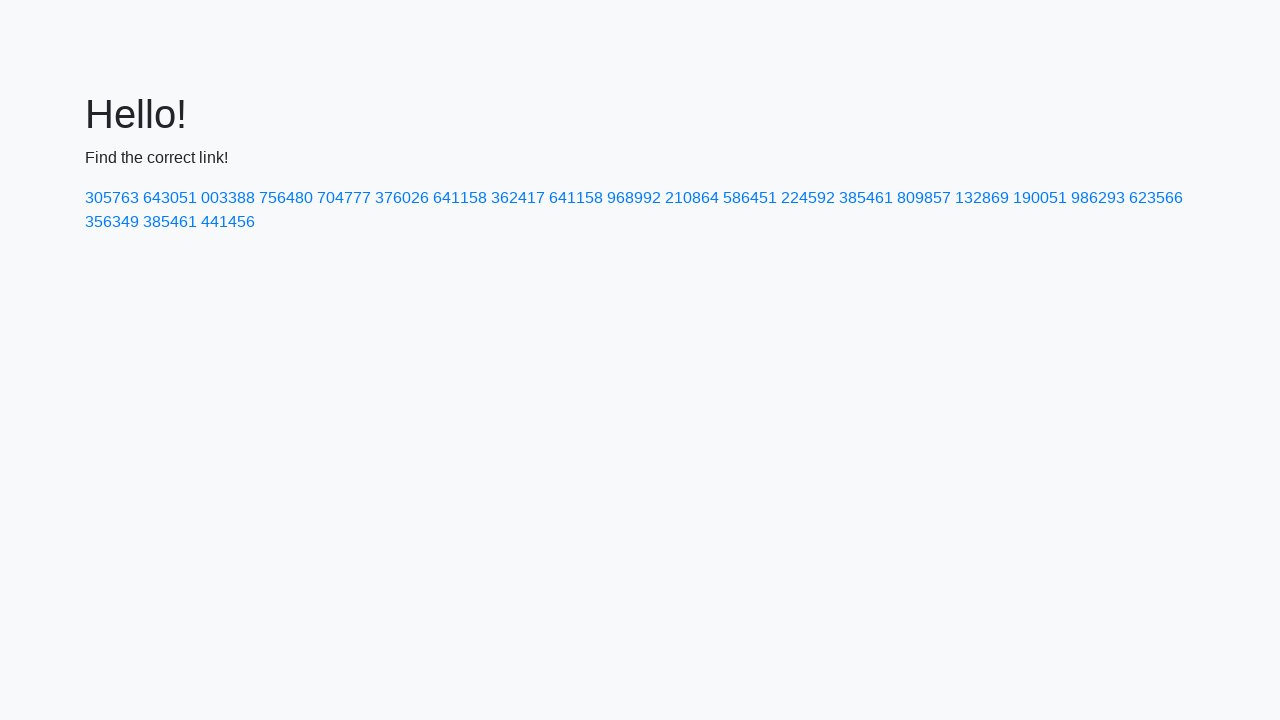

Clicked on link with calculated text value '224592' at (808, 198) on a:has-text('224592')
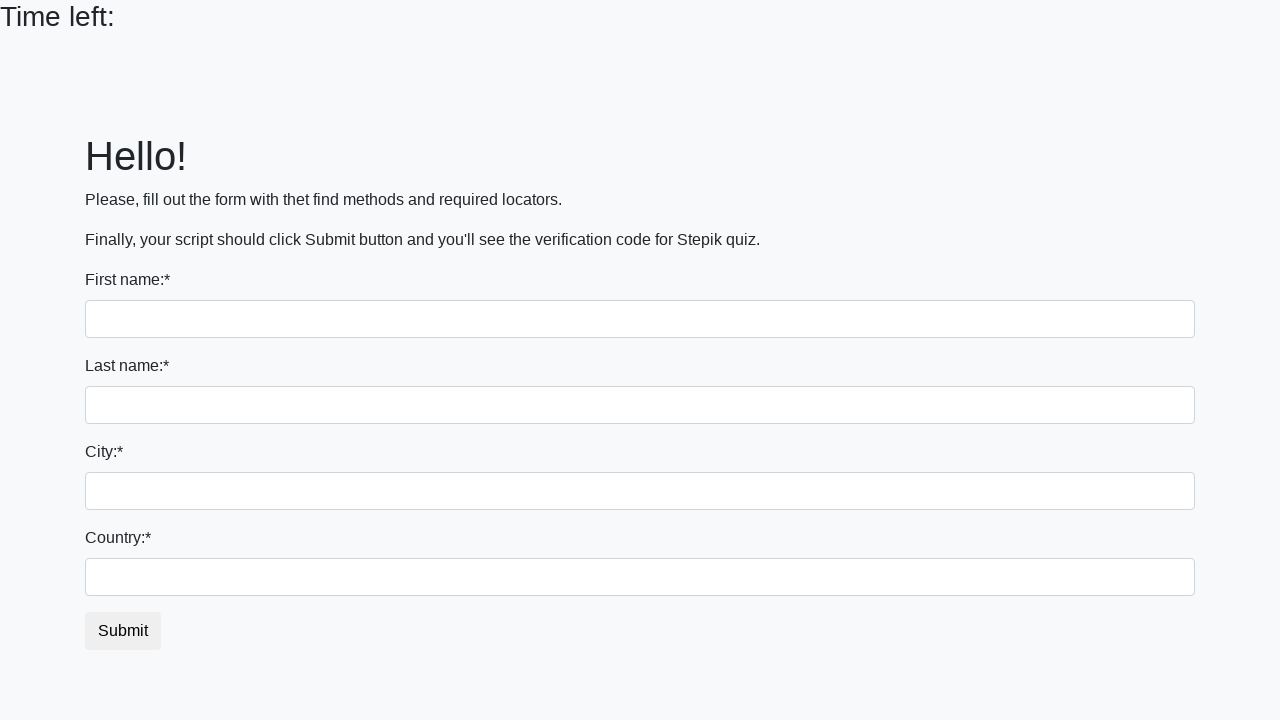

Filled in first name field with 'Ivan' on input:first-of-type
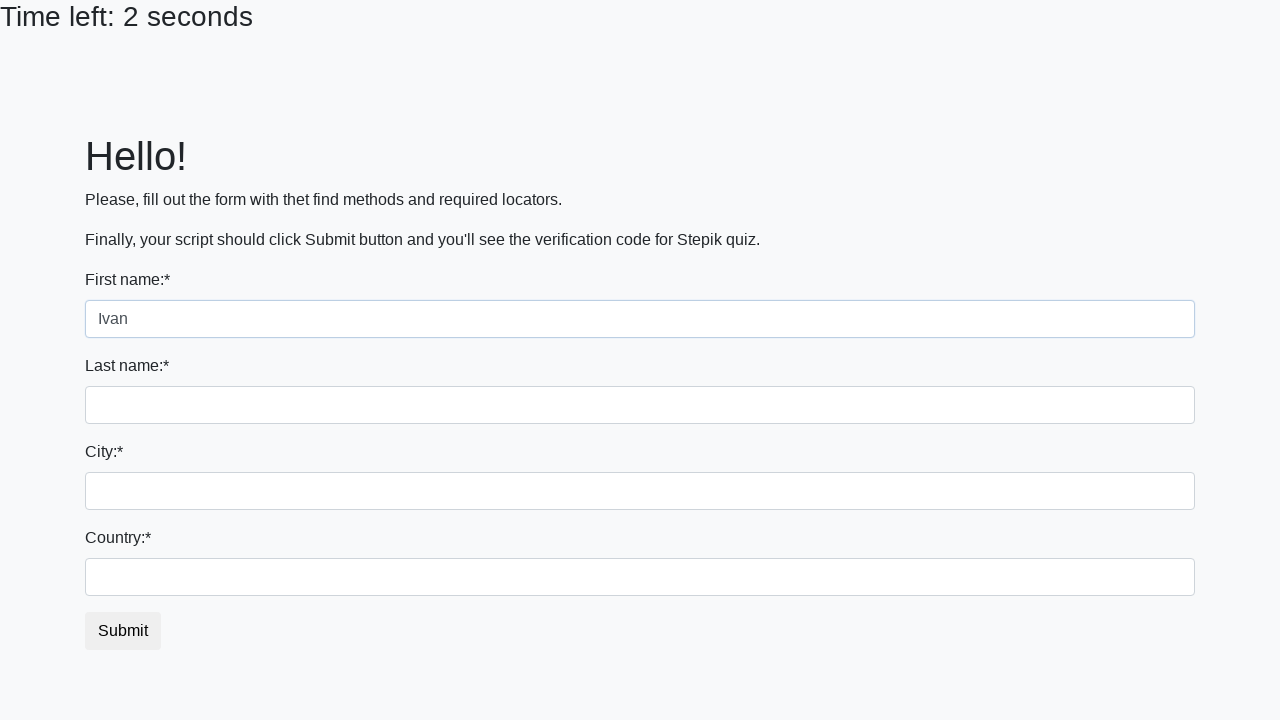

Filled in last name field with 'Petrov' on input[name='last_name']
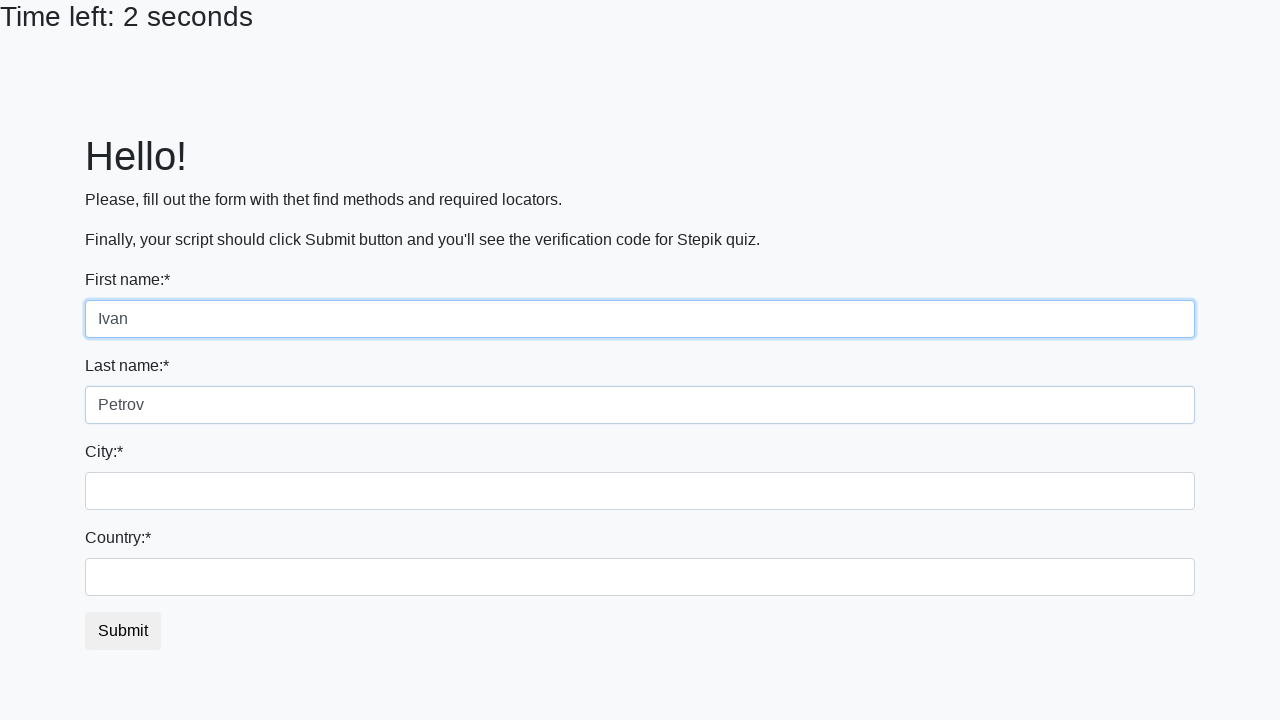

Filled in city field with 'Smolensk' on .form-control.city
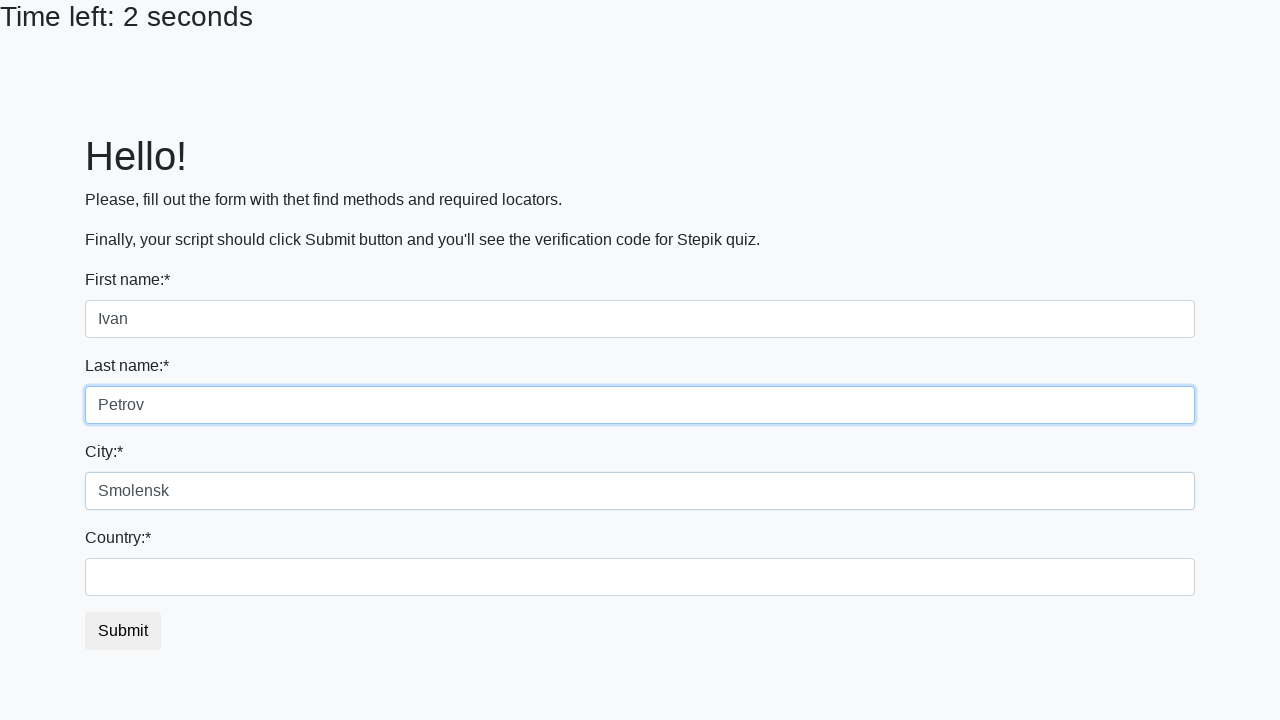

Filled in country field with 'Russia' on #country
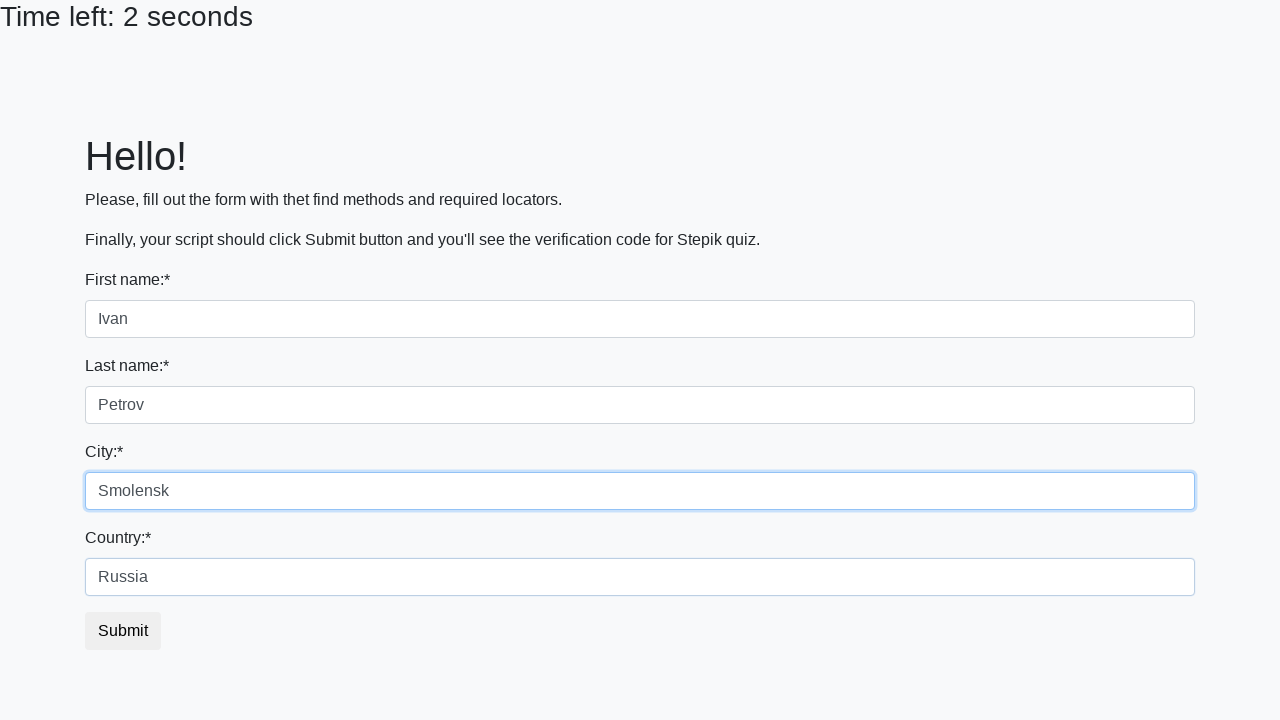

Clicked form submit button at (123, 631) on button.btn
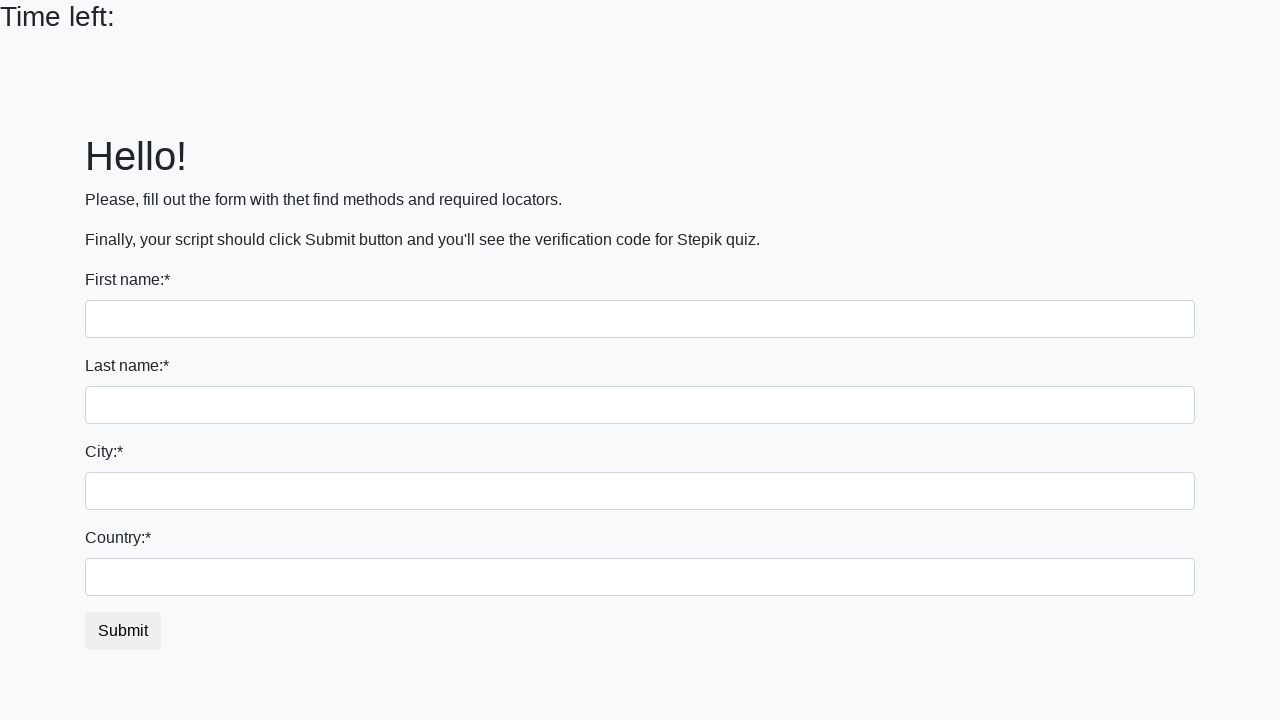

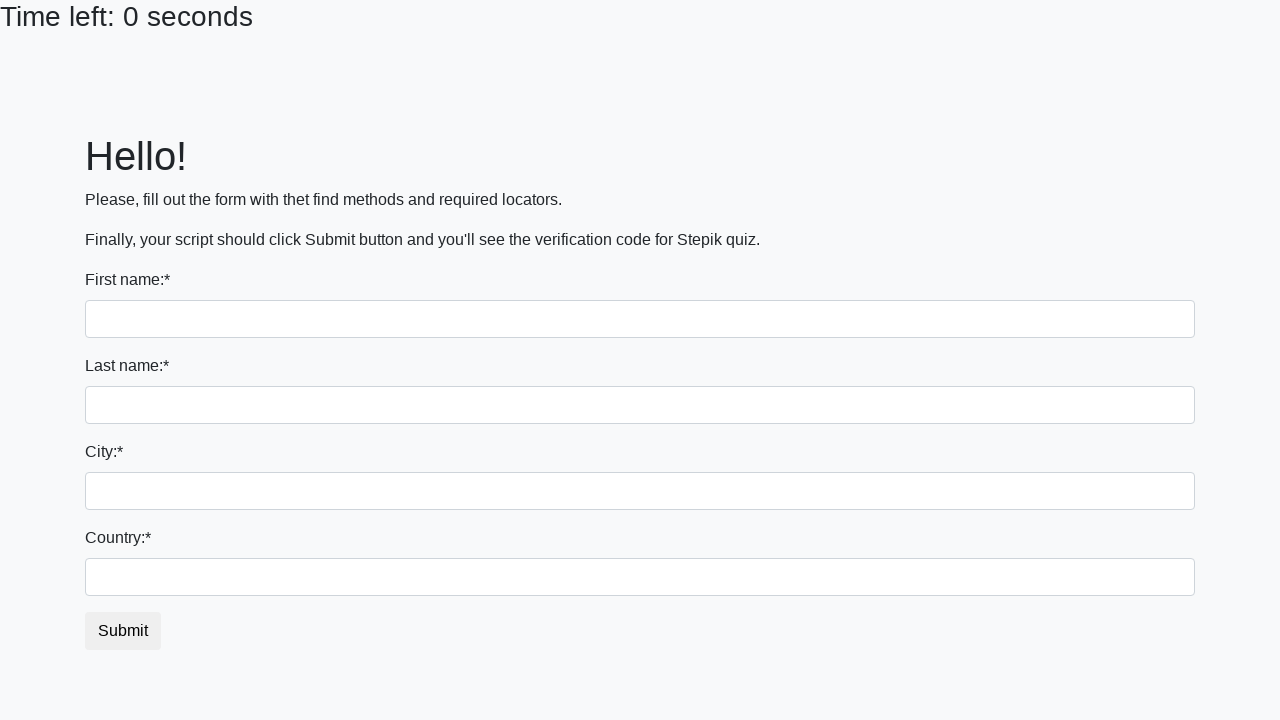